Tests search functionality on spirit-of-metal.com by searching for a band name, clicking on search result, scrolling, and clicking on an album

Starting URL: https://www.spirit-of-metal.com/

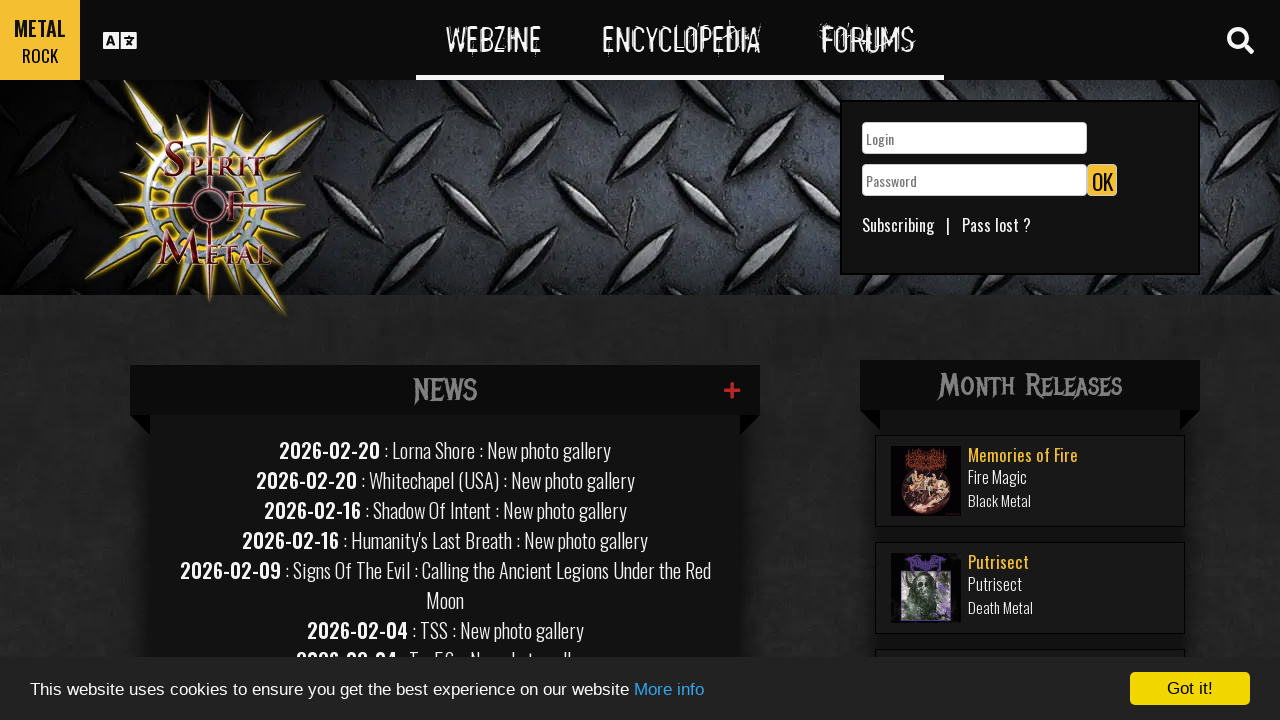

Clicked search toggle button at (1240, 40) on #search-toggle
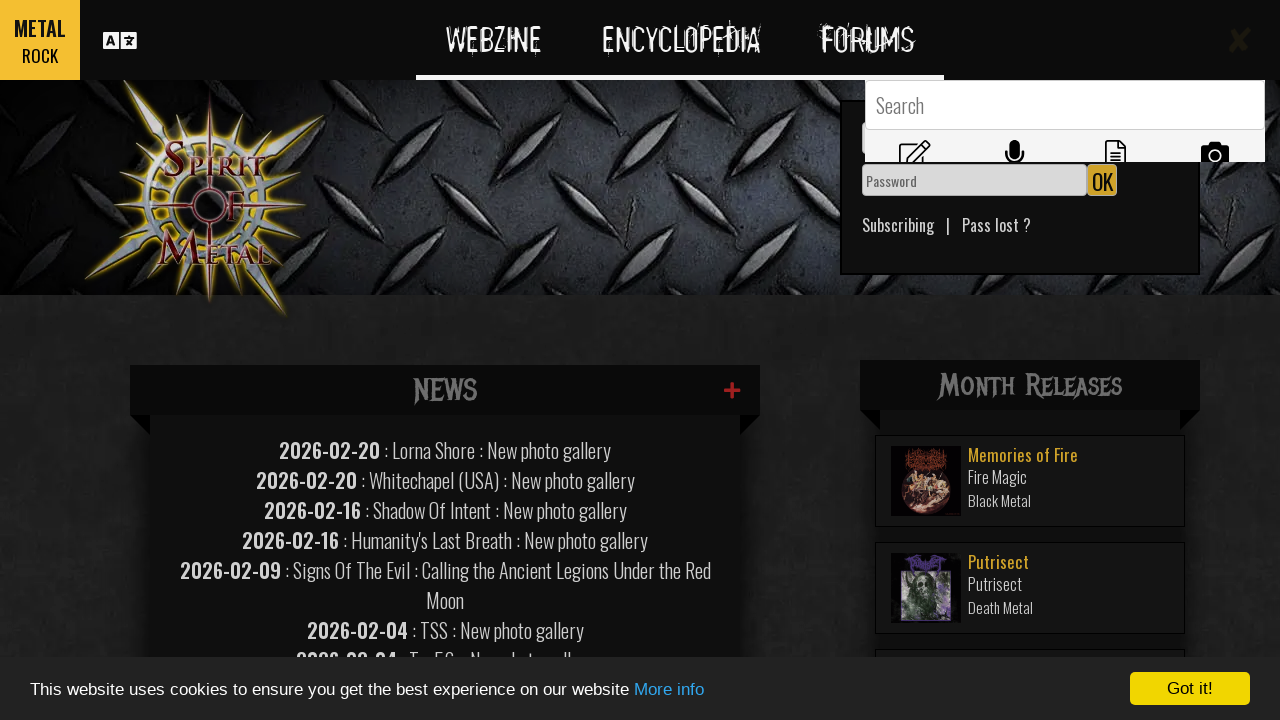

Filled search field with 'skepticism' on #GlobalSearchField
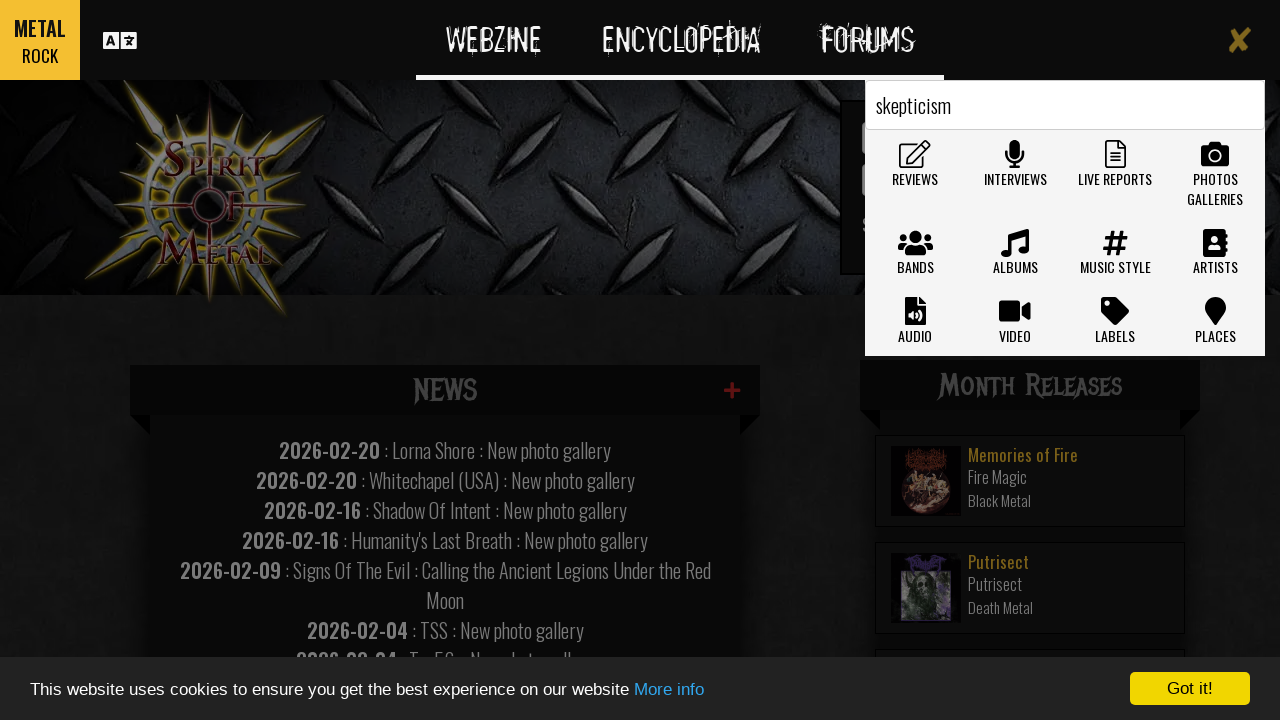

Pressed Enter to submit search query on #GlobalSearchField
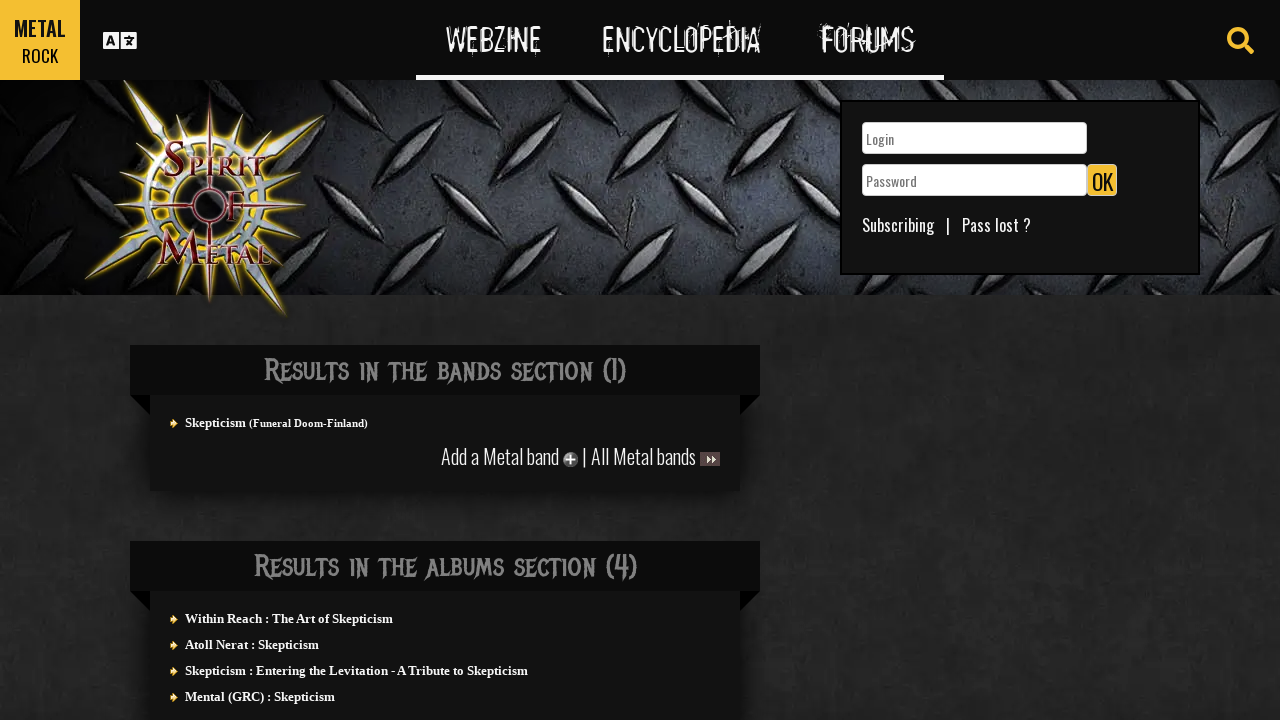

Clicked first search result for band at (216, 422) on xpath=//*[@id='actuality']/div/div/section[1]/div/ul/a
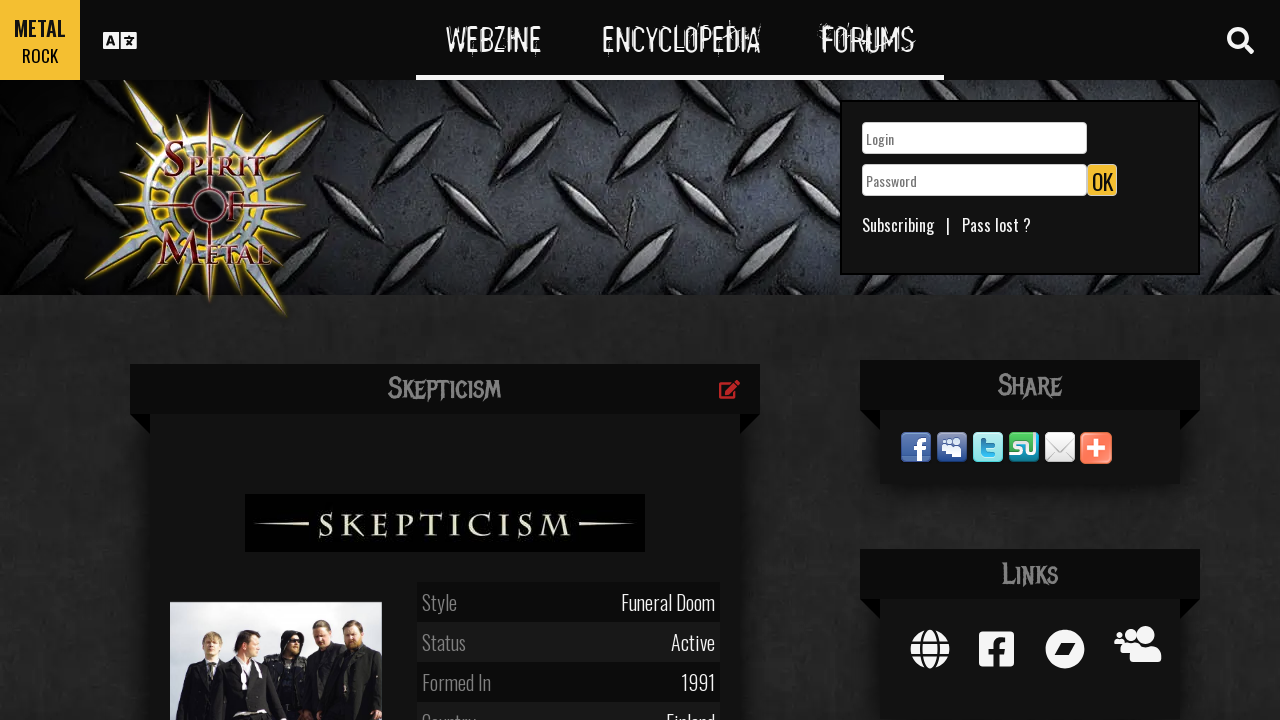

Waited 500ms for page to load
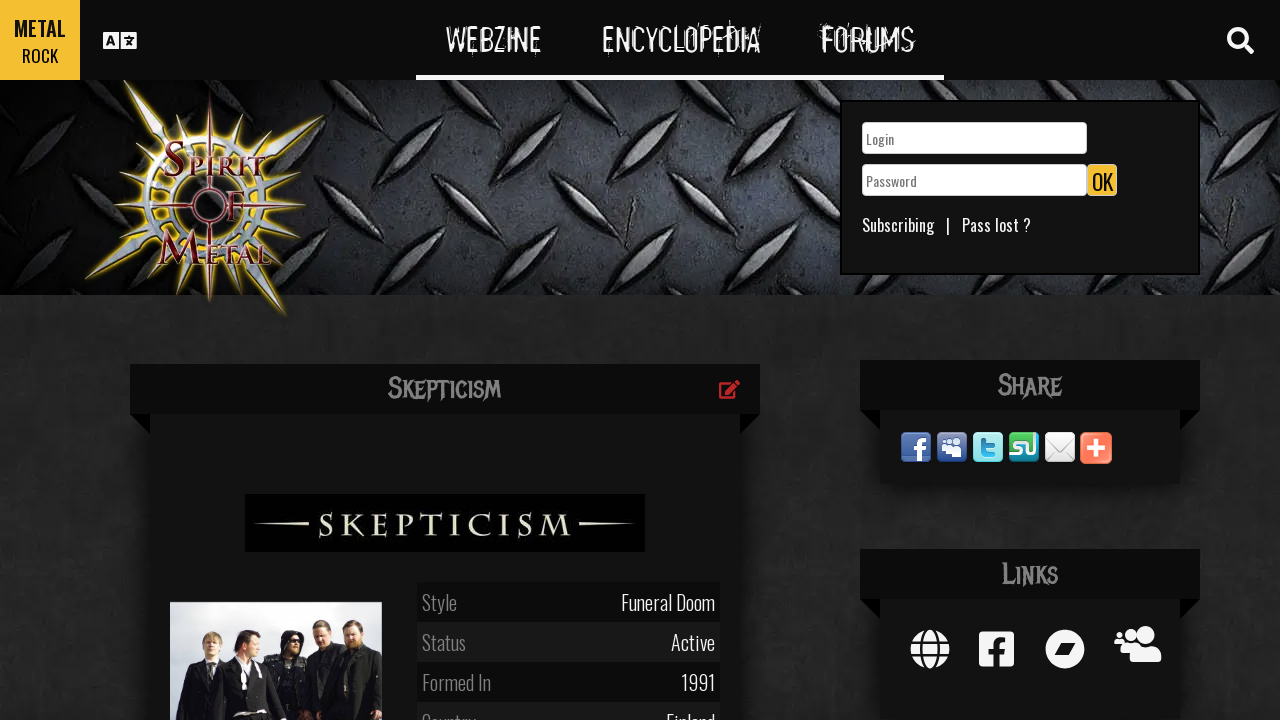

Scrolled down by 1430 pixels
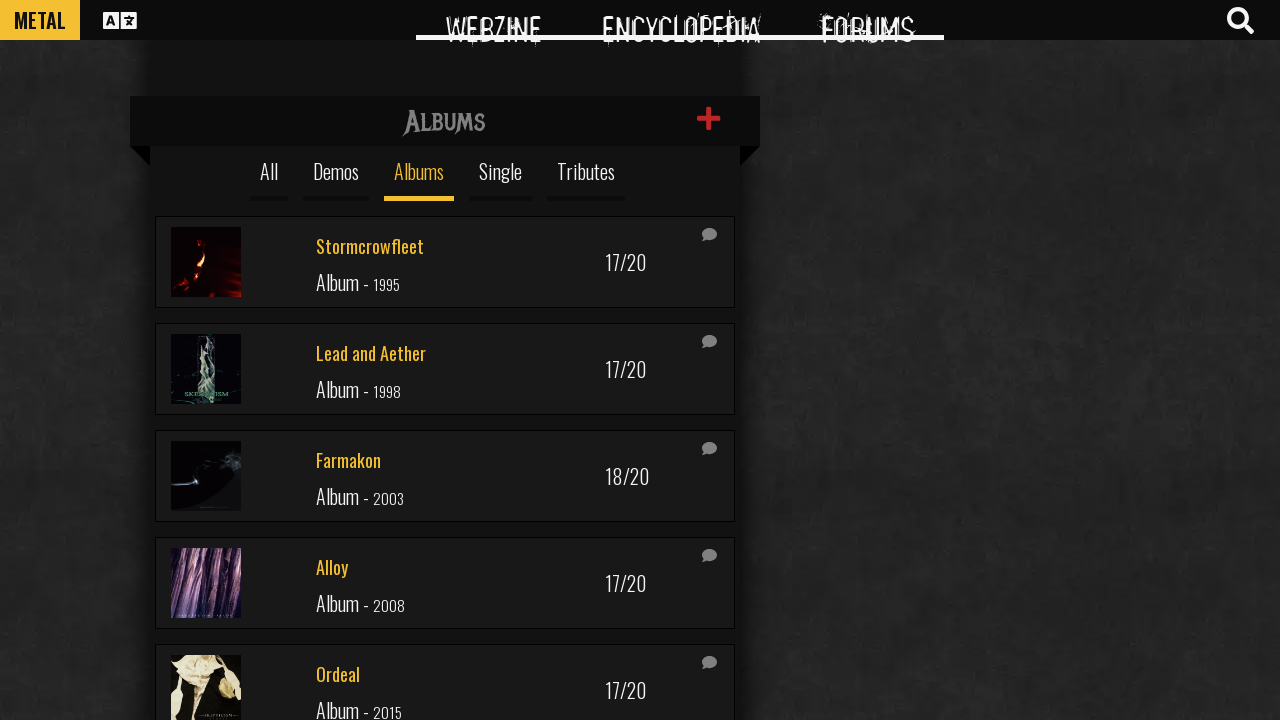

Clicked on album from search results at (445, 674) on xpath=//*[@id='infinitescroll']/div[5]/a
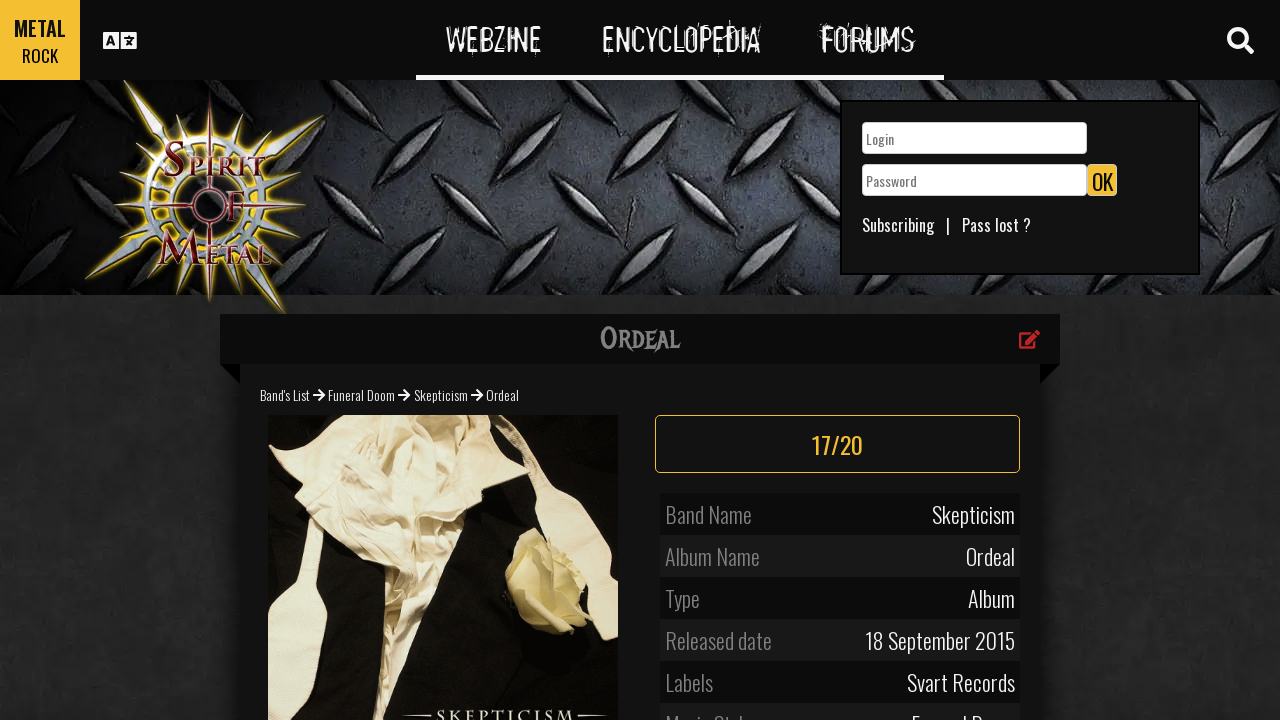

Album page loaded successfully
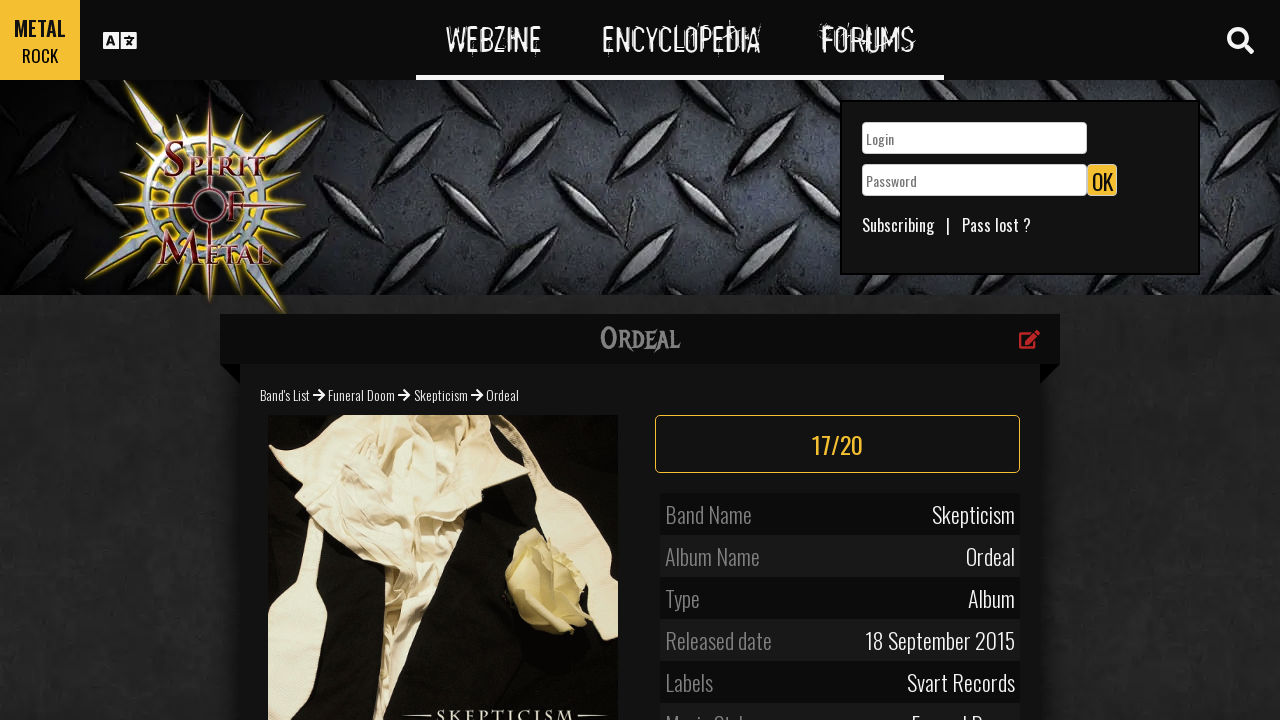

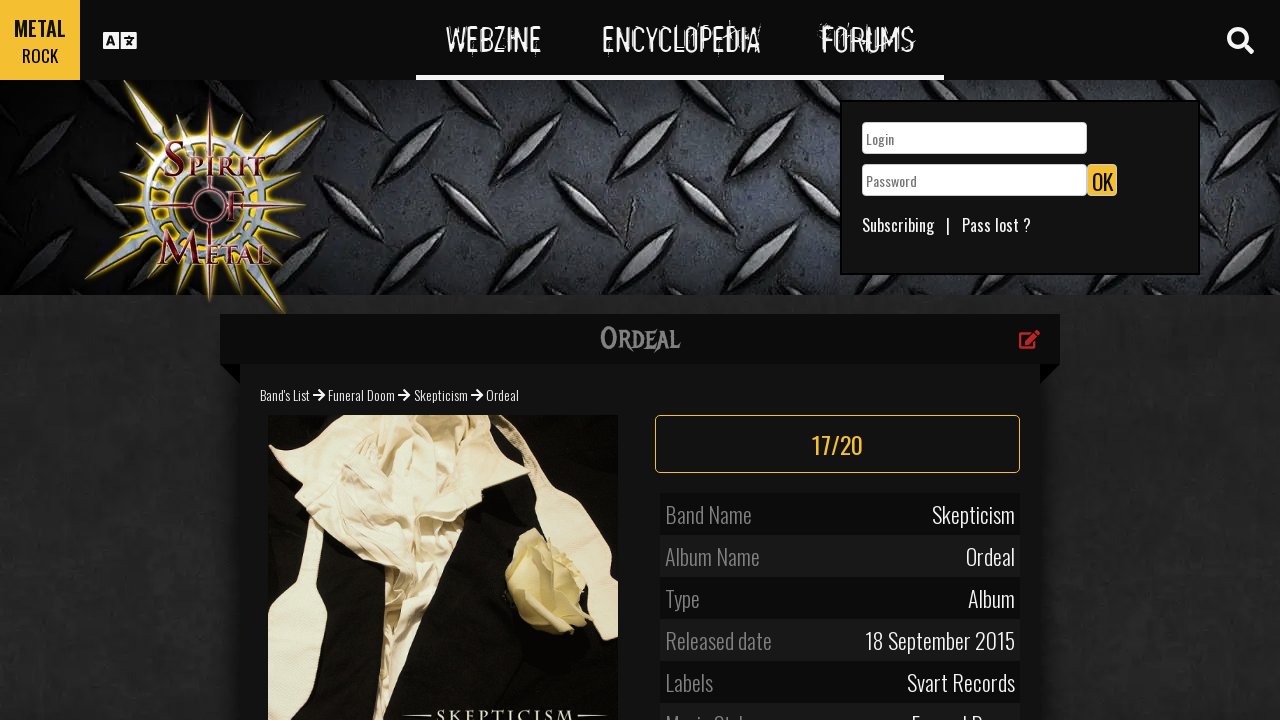